Tests the drag and drop functionality on jQuery UI demo page by navigating to the Droppable demo and dragging an element onto a drop target.

Starting URL: https://jqueryui.com/

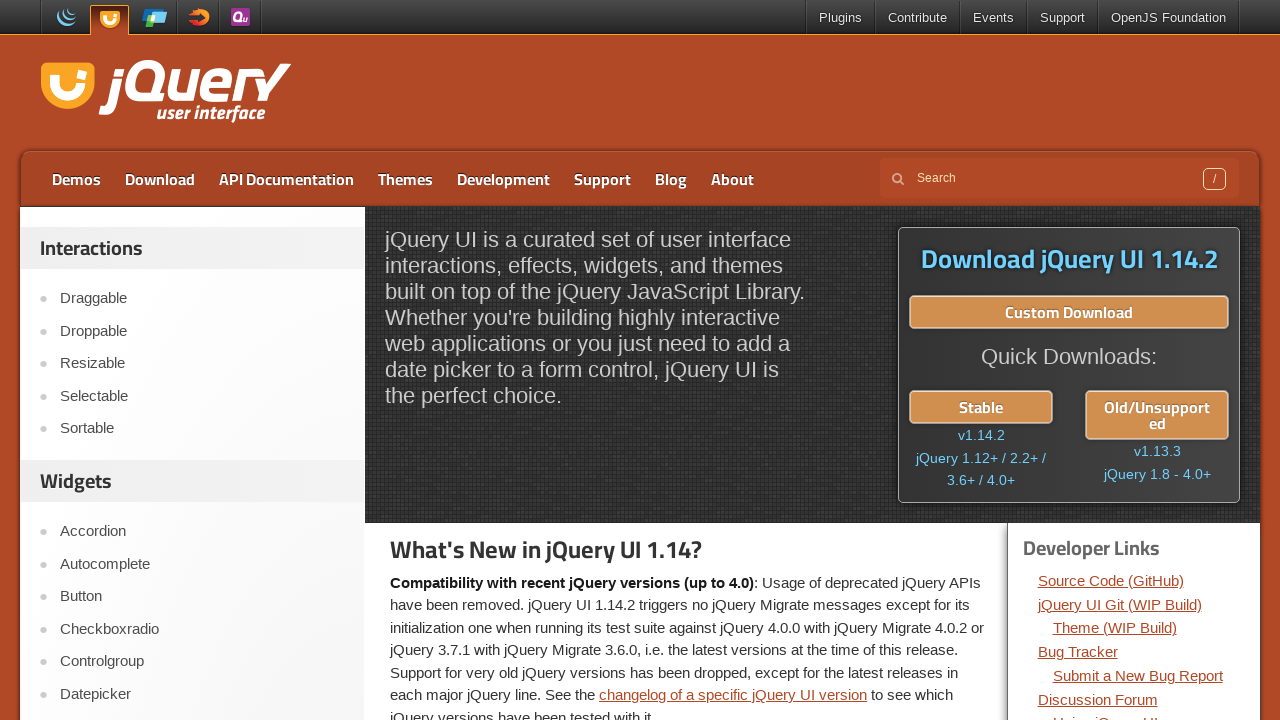

Clicked on Droppable link in the navigation at (202, 331) on text=Droppable
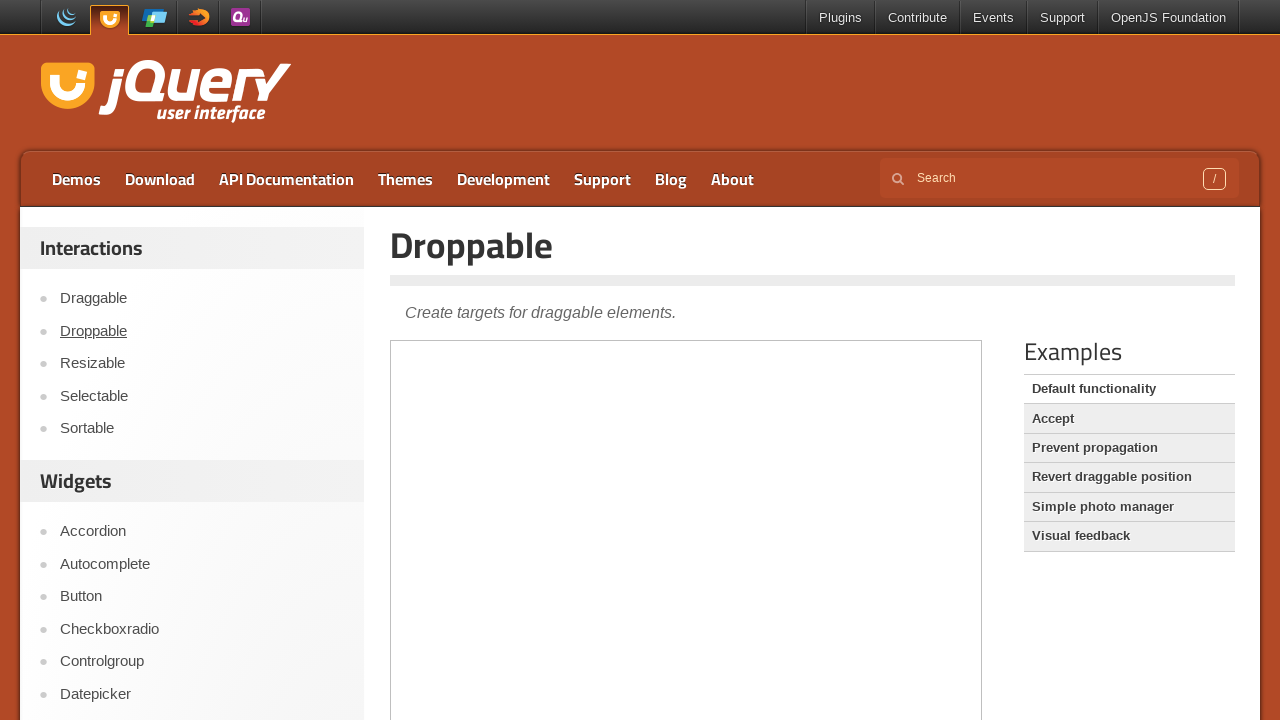

Demo iframe loaded
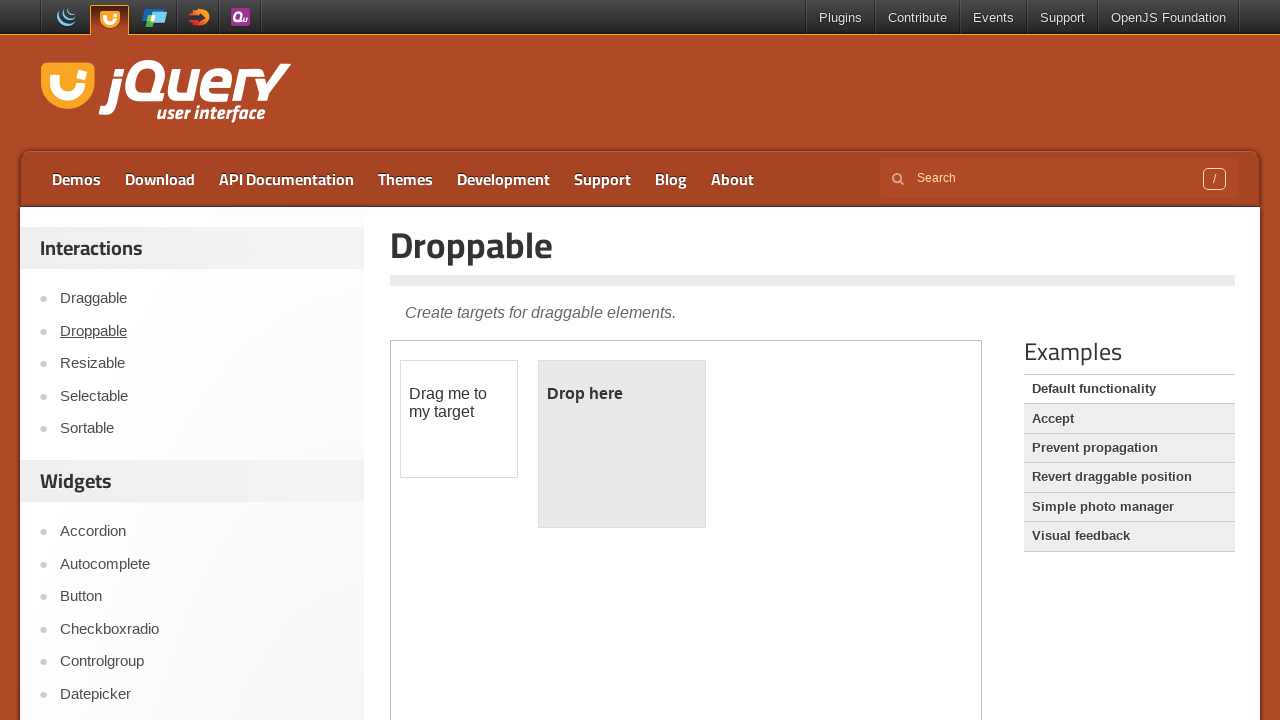

Located and switched to demo iframe
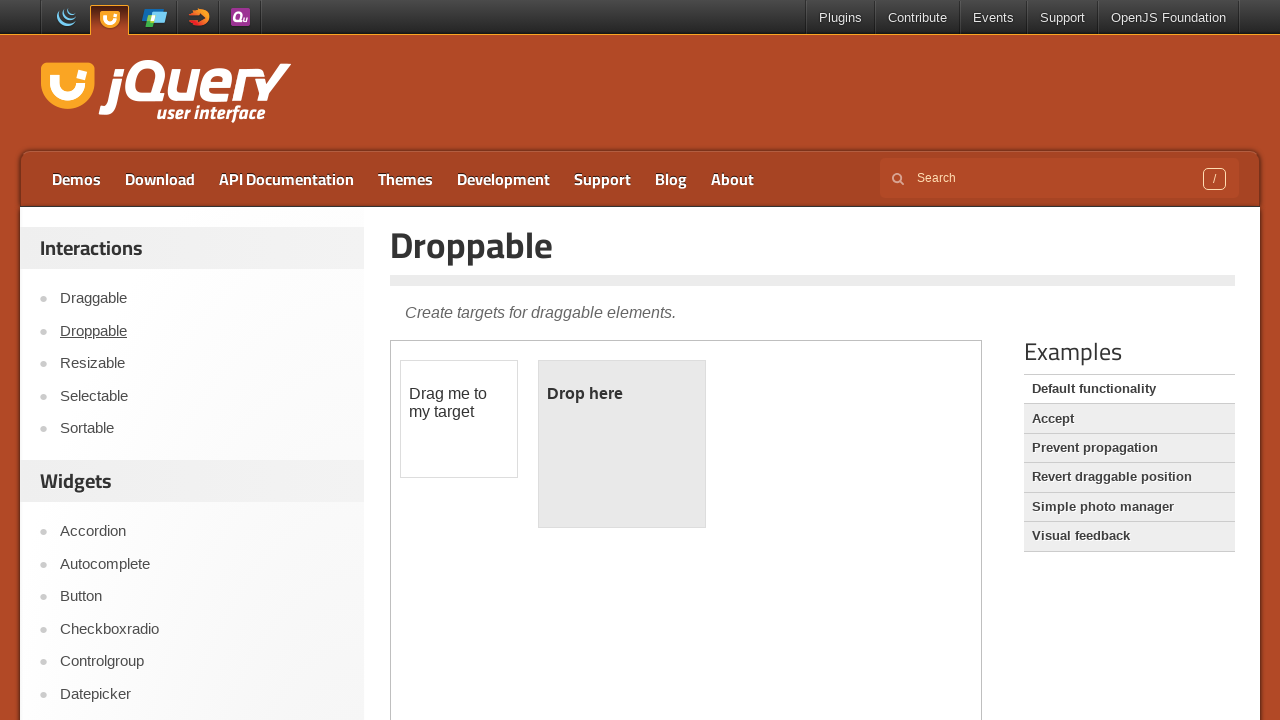

Located draggable and droppable elements within iframe
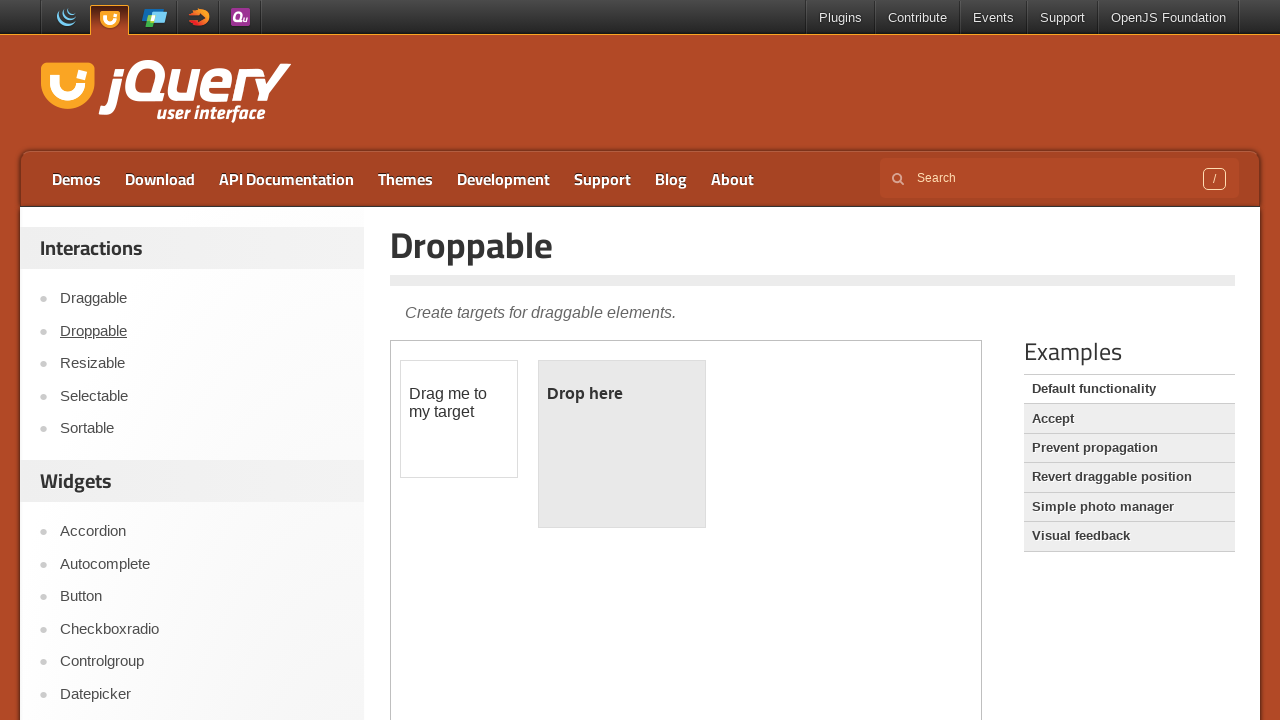

Dragged element onto drop target successfully at (622, 444)
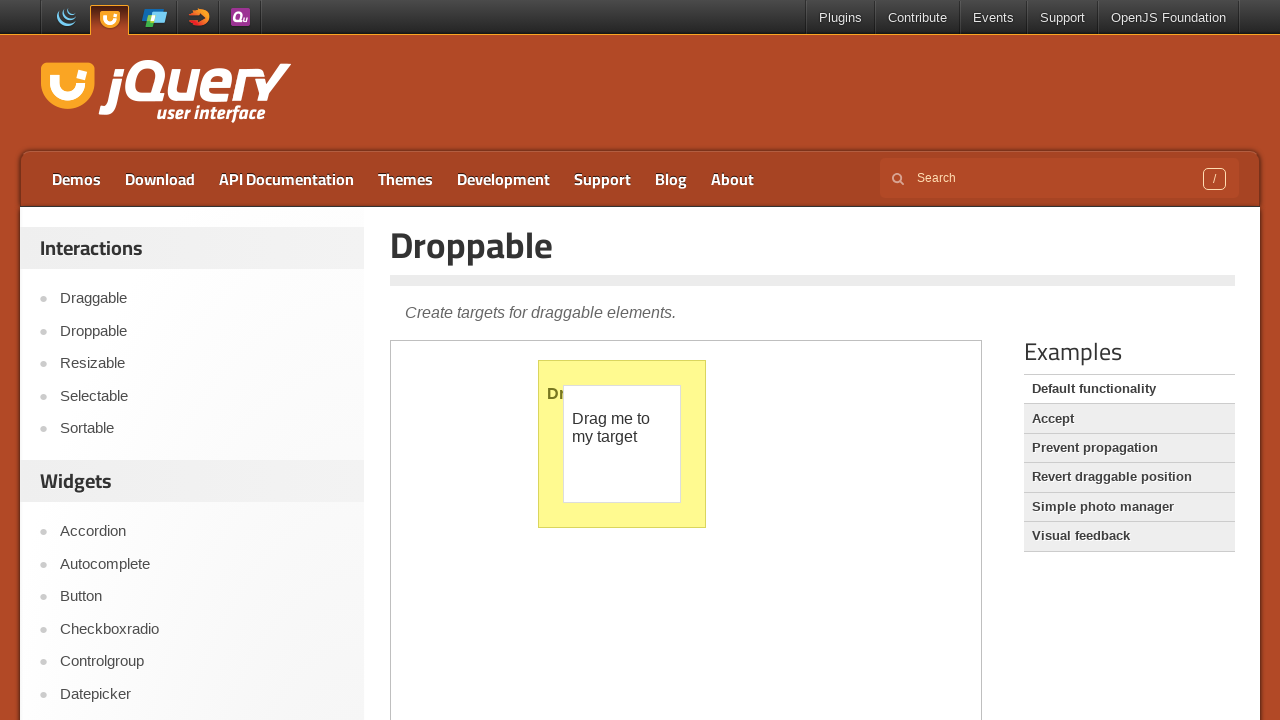

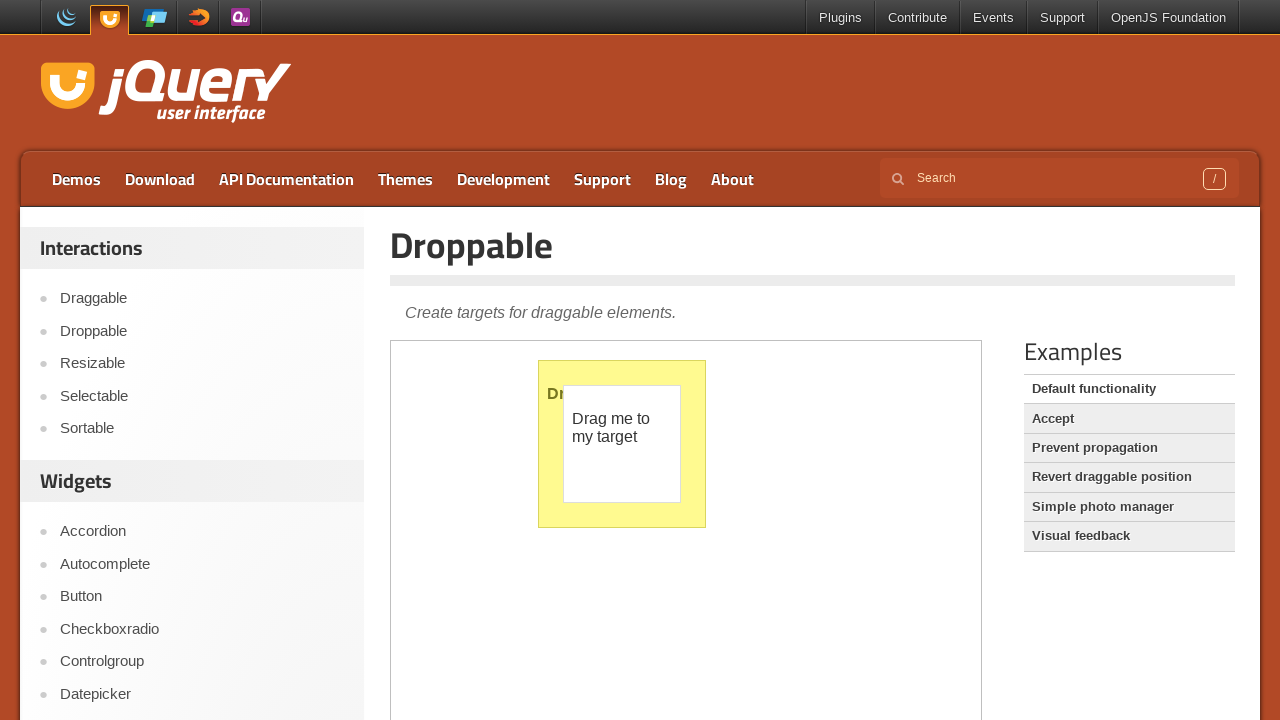